Tests alert handling by clicking a button to trigger an alert and then accepting it

Starting URL: https://formy-project.herokuapp.com/switch-window

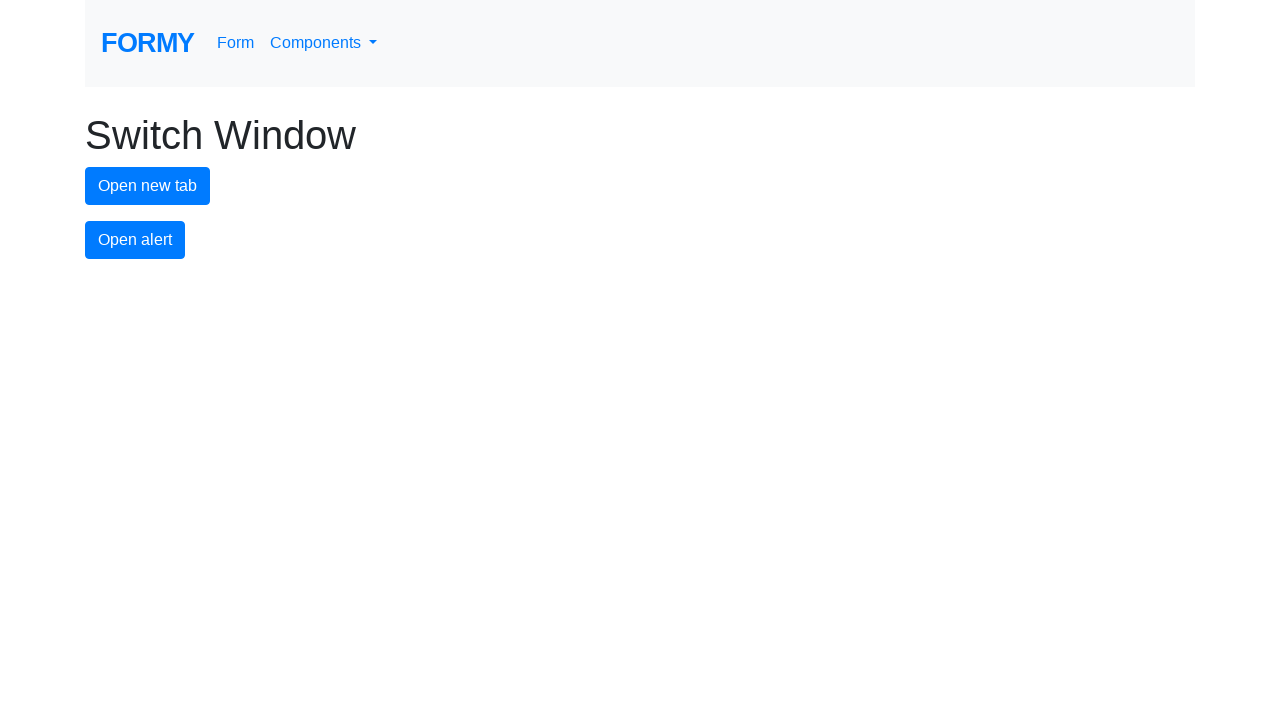

Clicked alert button to trigger alert dialog at (135, 240) on #alert-button
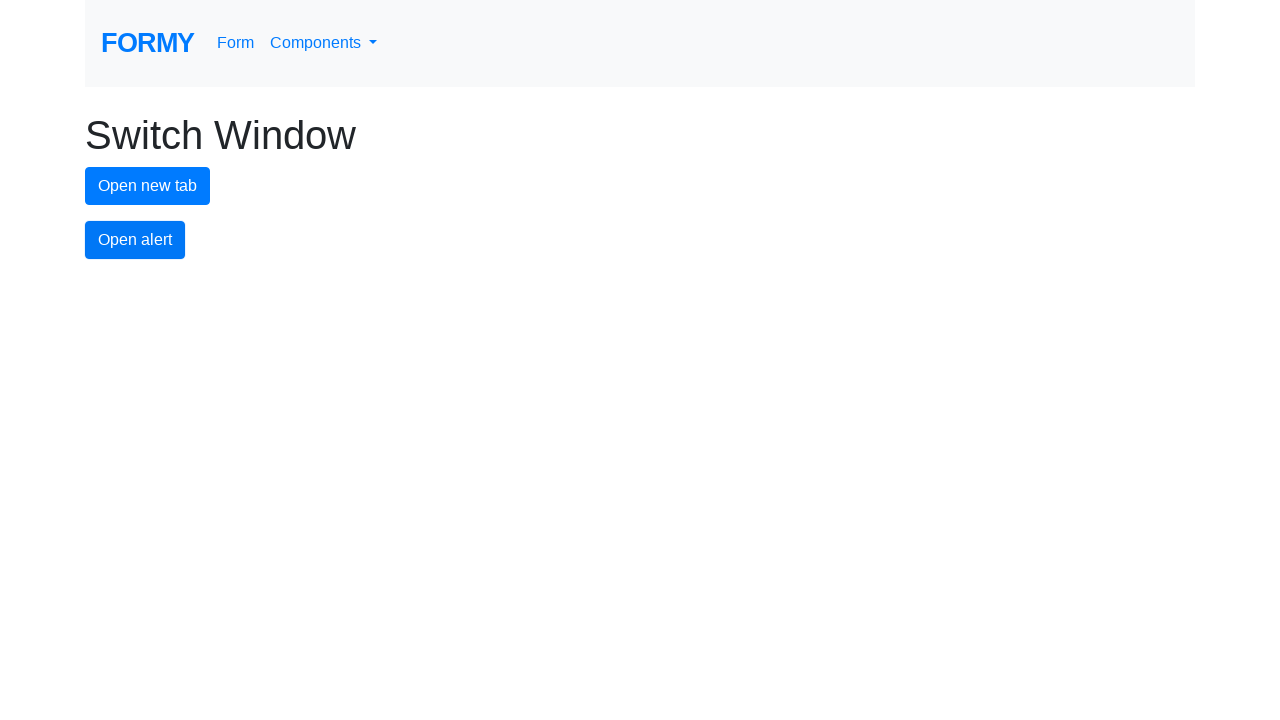

Set up dialog handler to accept alert
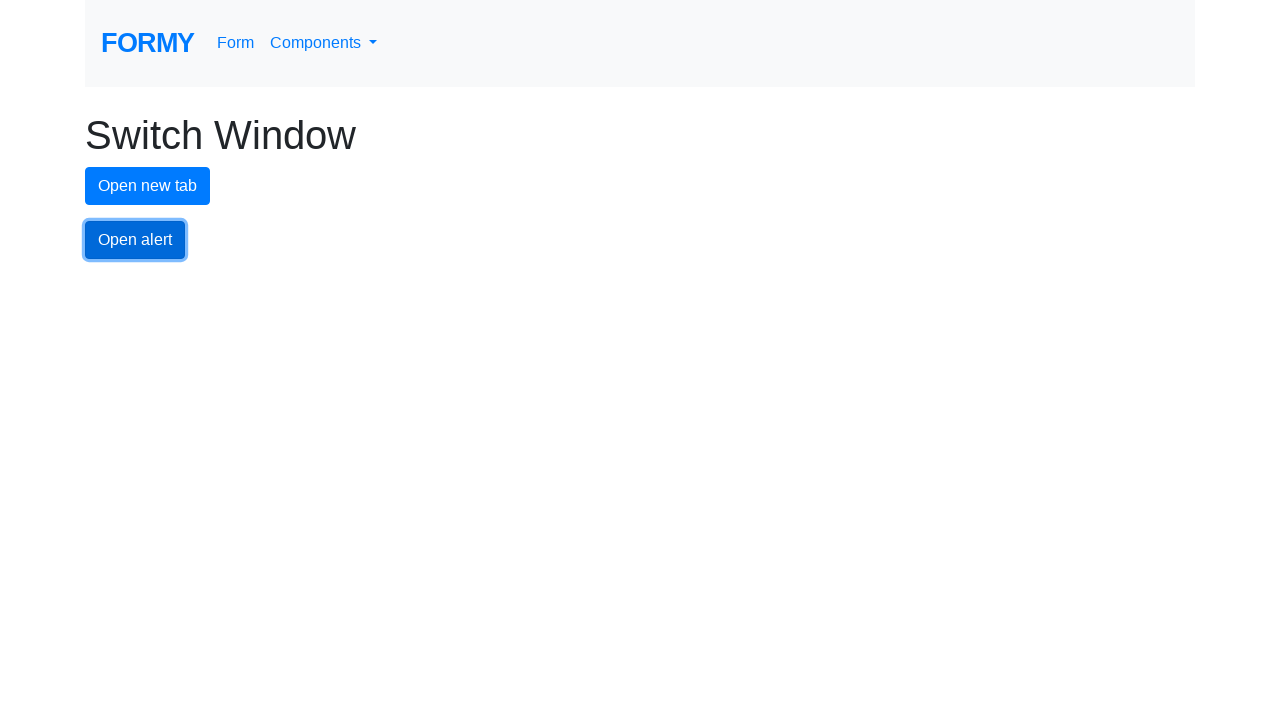

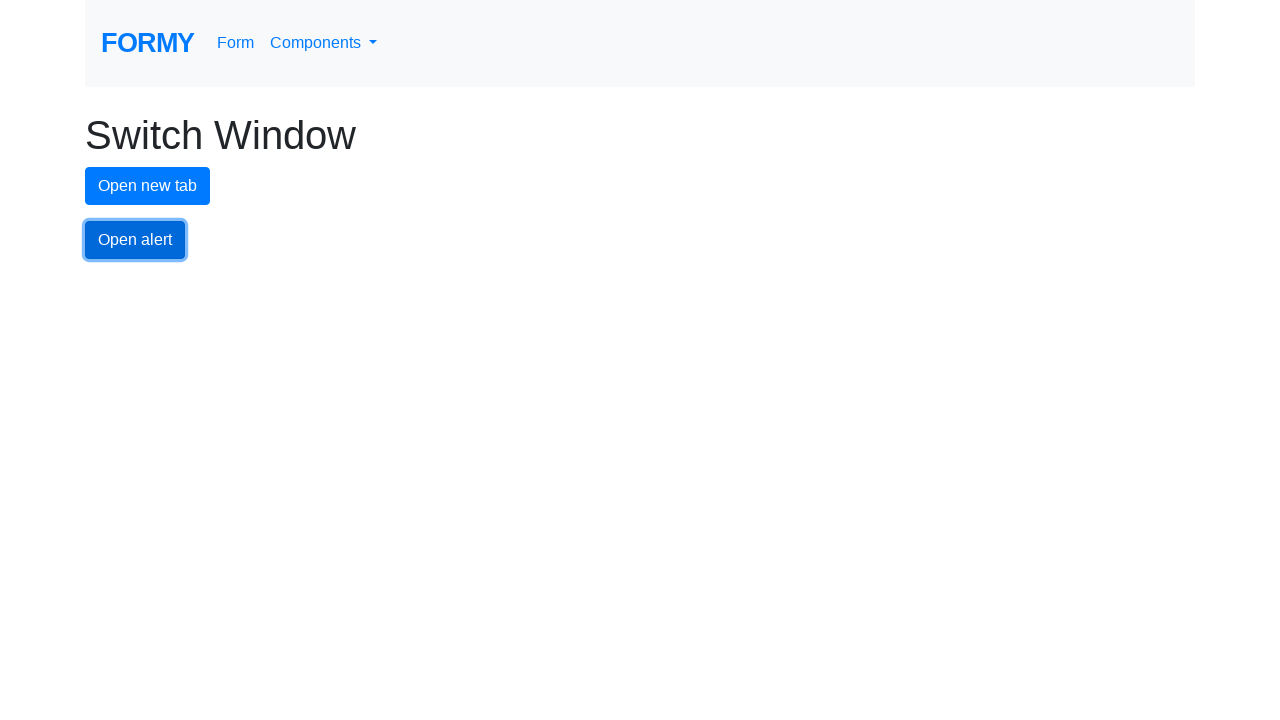